Tests JSON to XML conversion on json.cn by entering JSON data and clicking convert button, then navigates to JD.com

Starting URL: https://www.json.cn

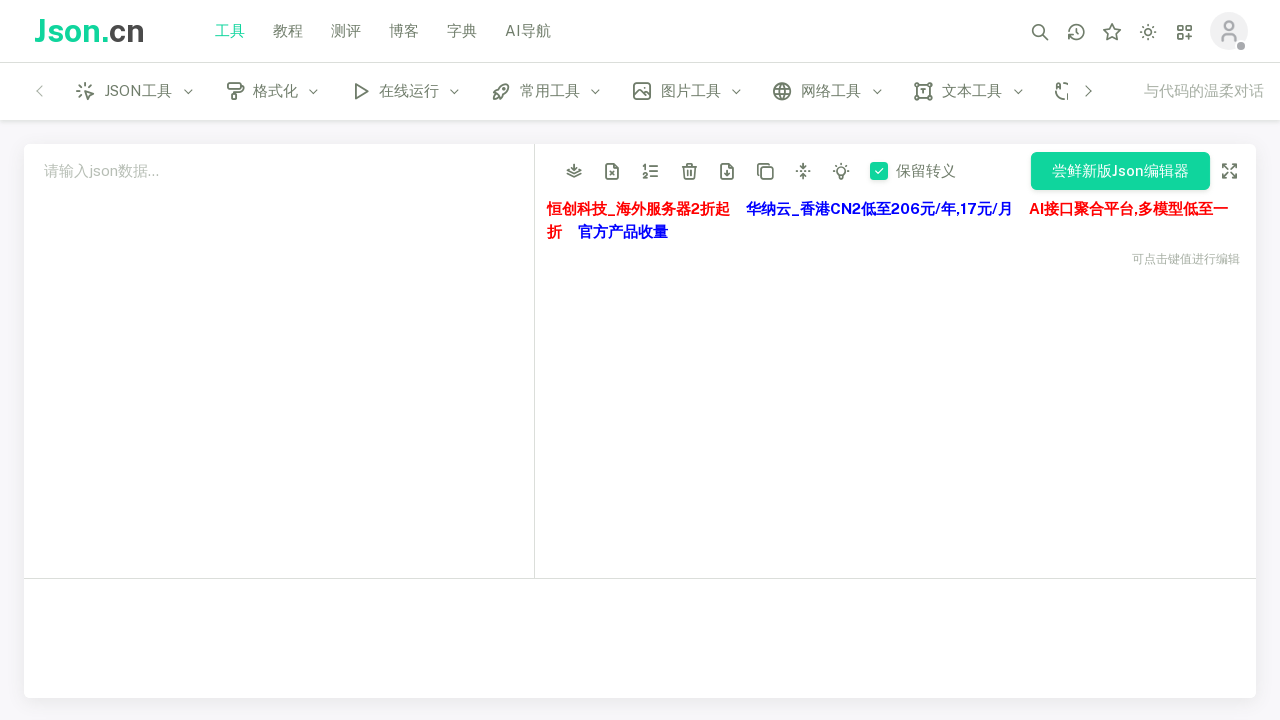

Filled JSON input field with sample JSON data on #json-src
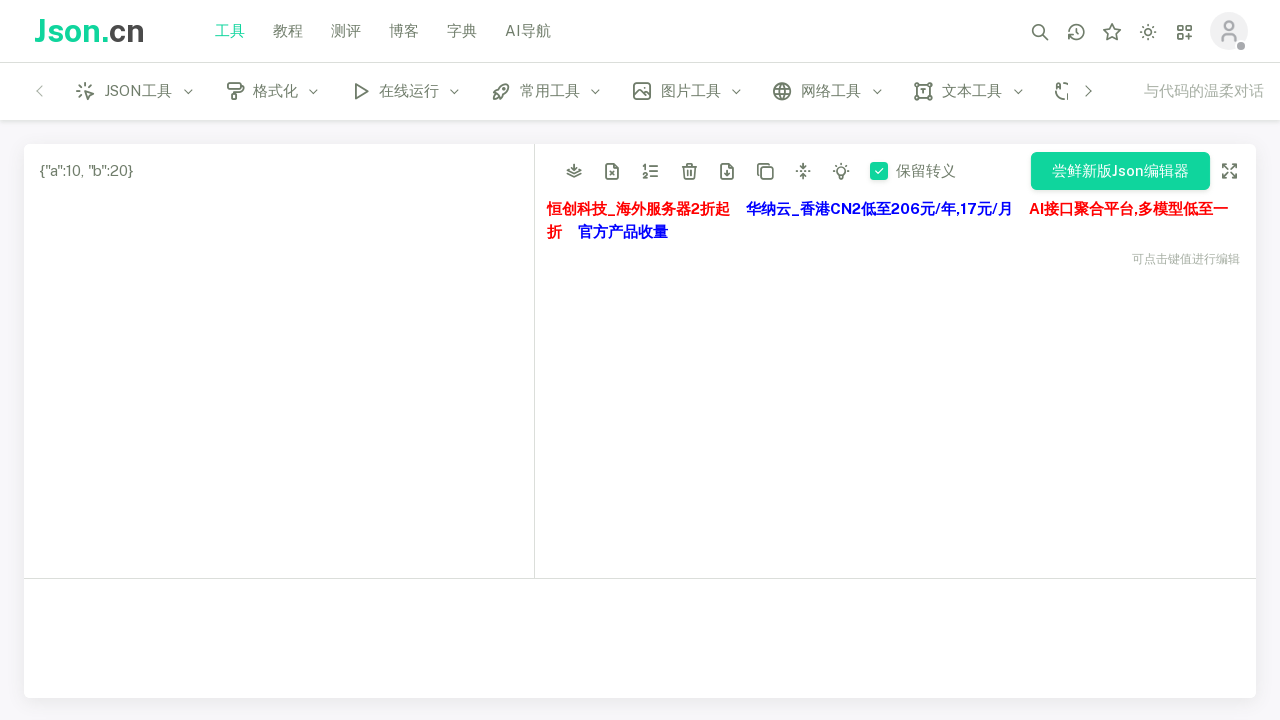

Clicked XML conversion button at (612, 171) on .xml
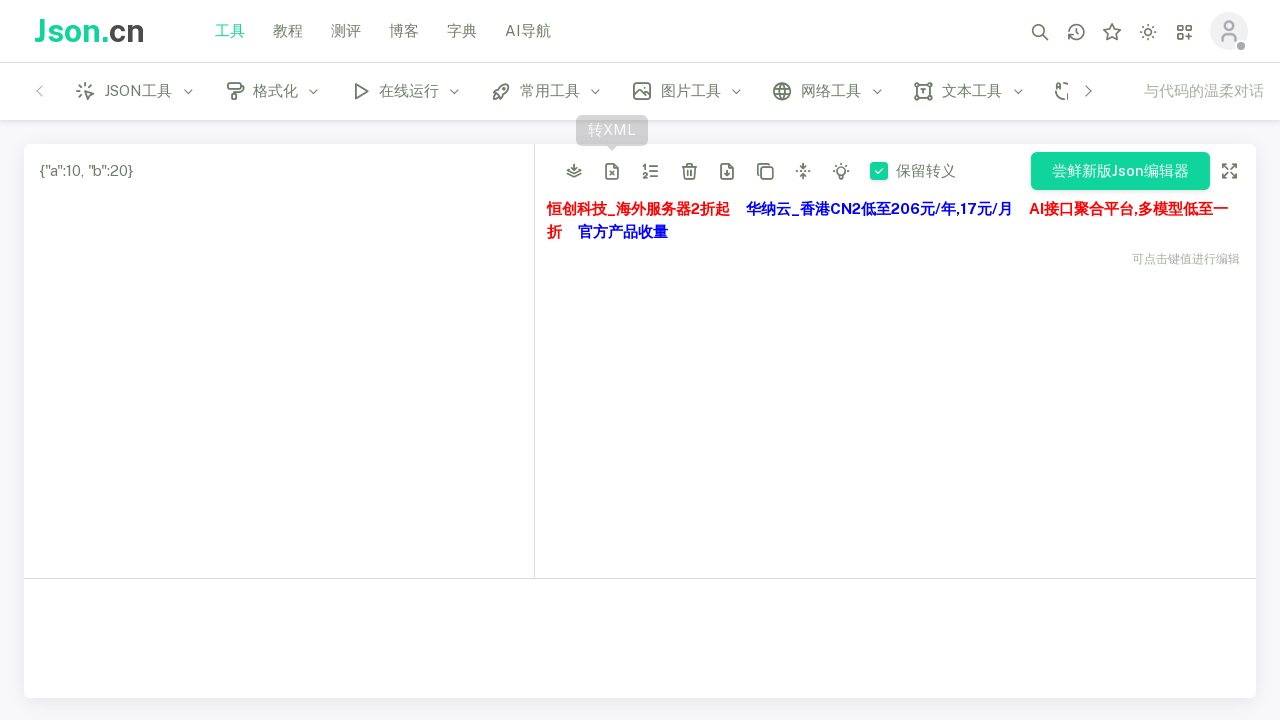

Waited 3 seconds for conversion to complete
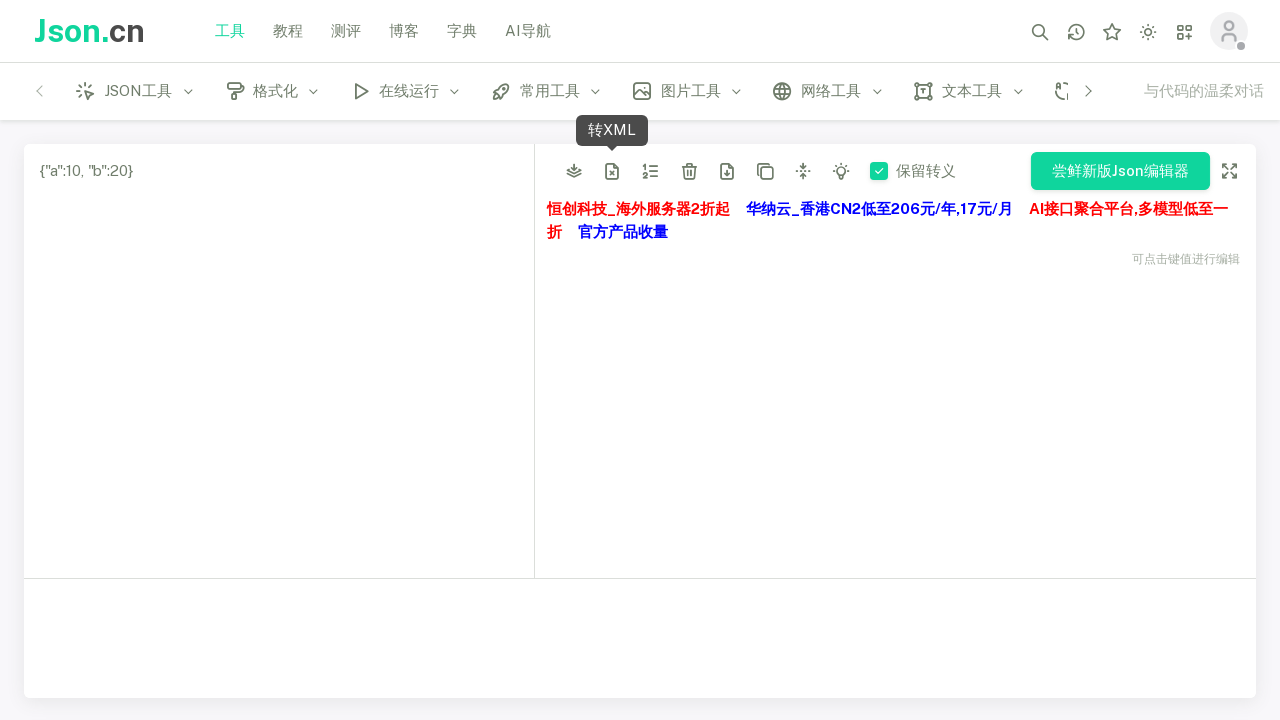

Navigated to JD.com
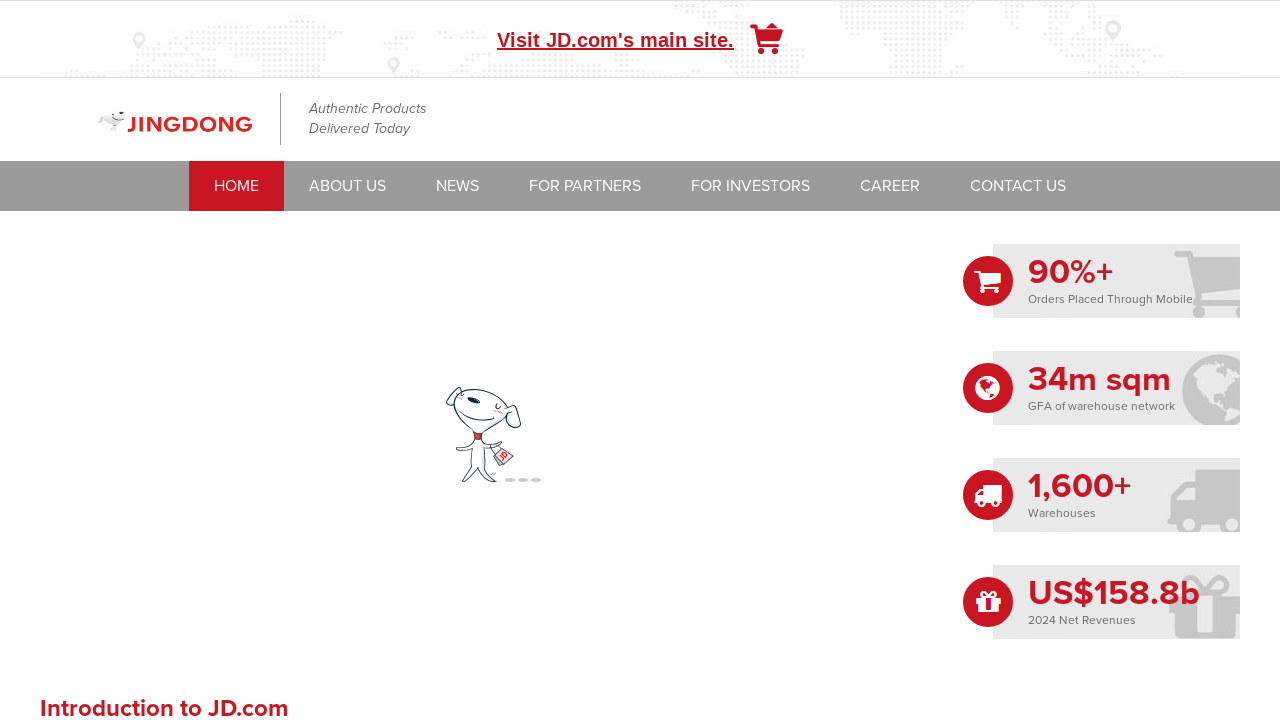

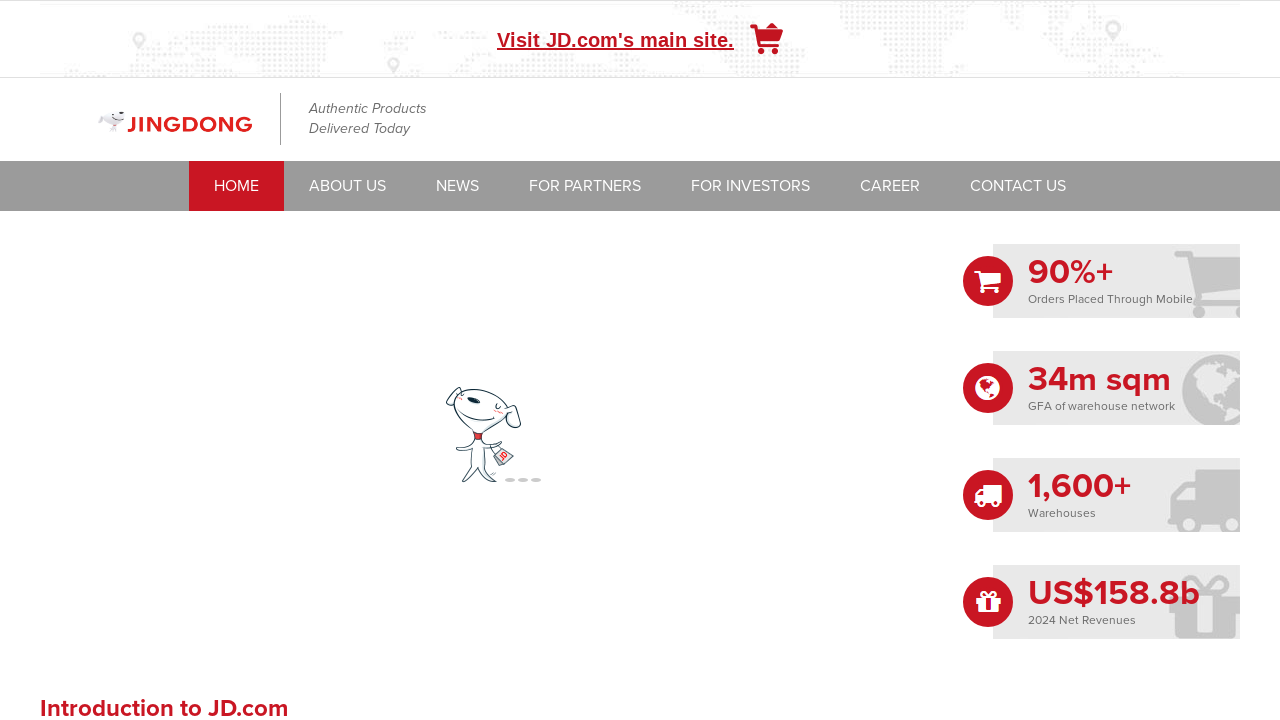